Simple sanity test that navigates to the Ampeg website homepage and verifies the URL loaded correctly

Starting URL: https://ampeg.com/index.html

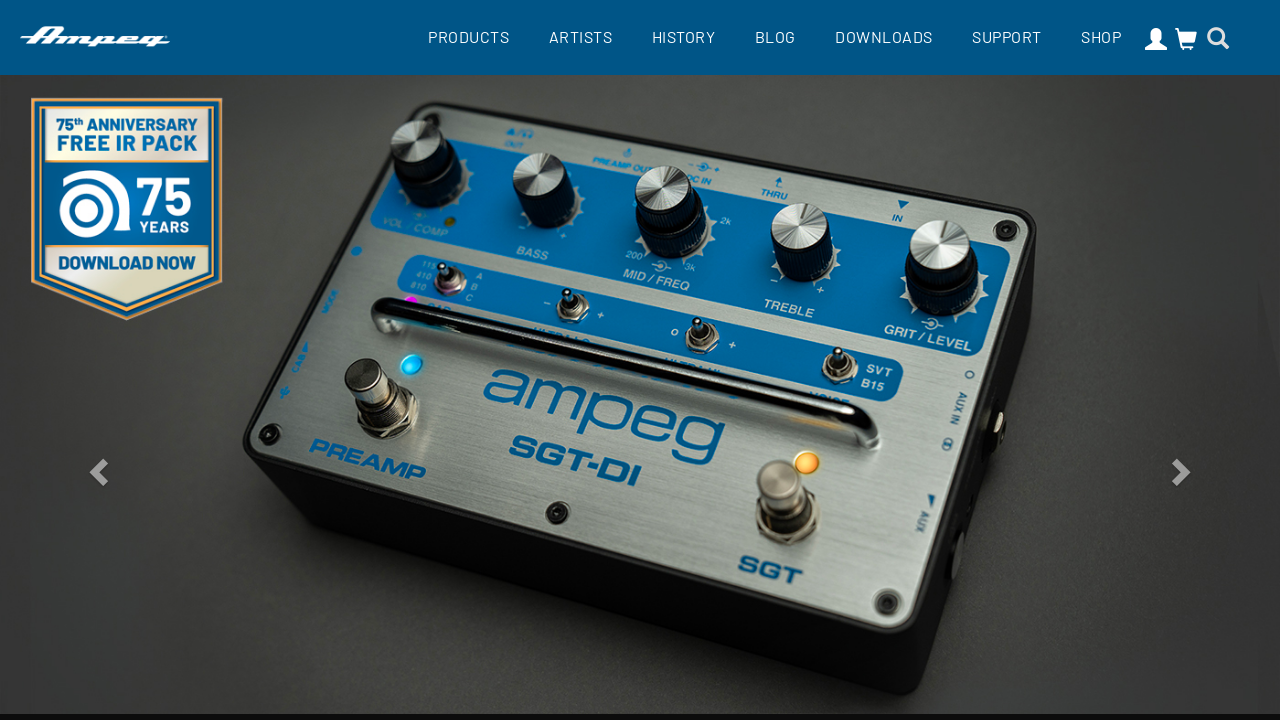

Page DOM content loaded
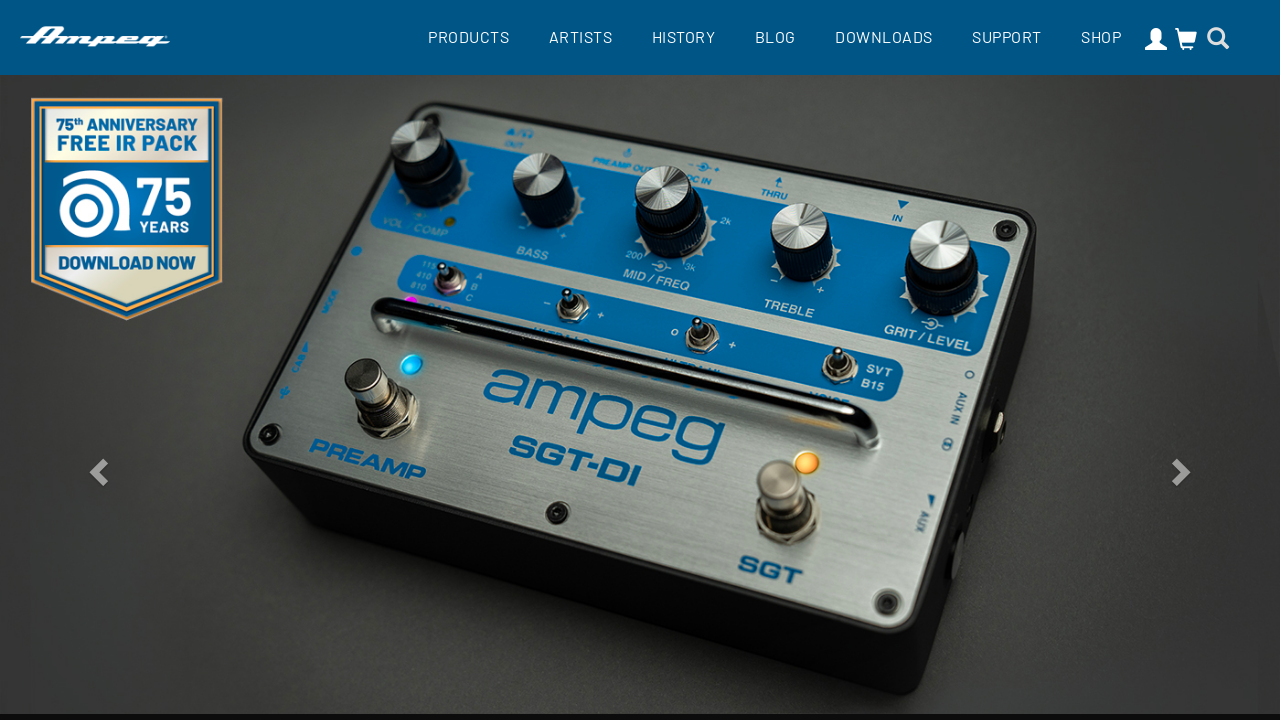

Verified URL is https://ampeg.com/index.html
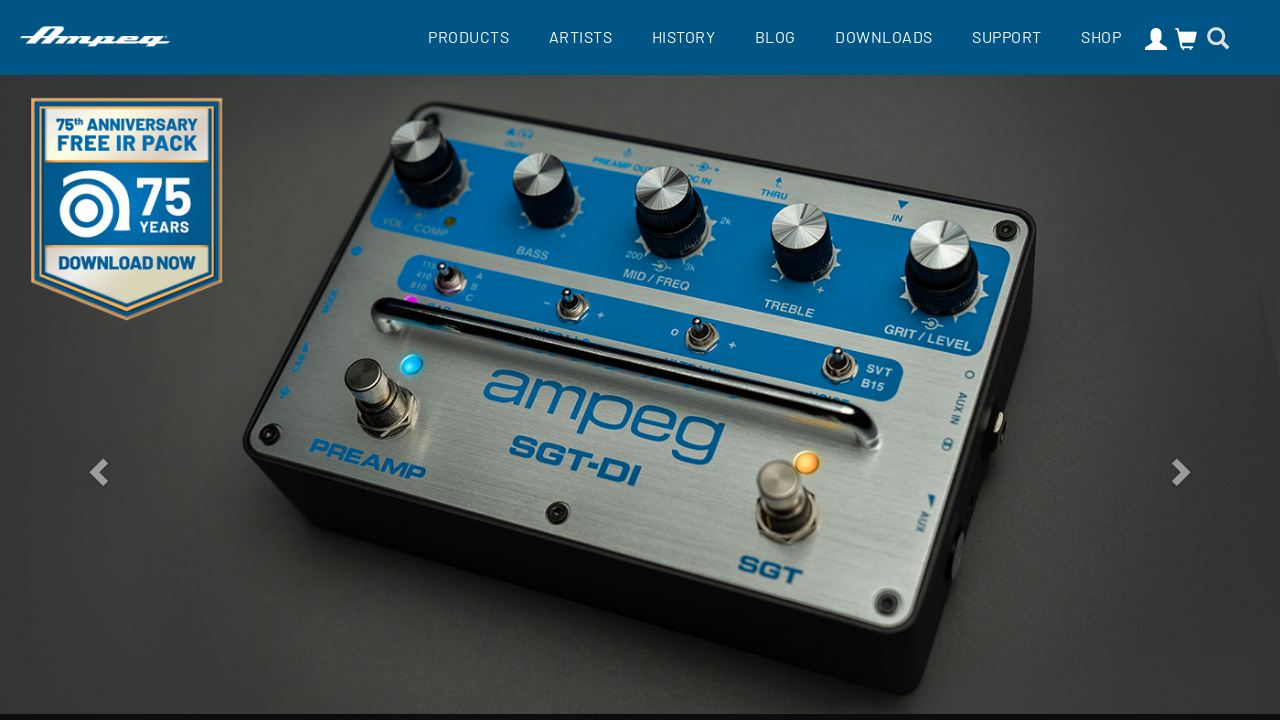

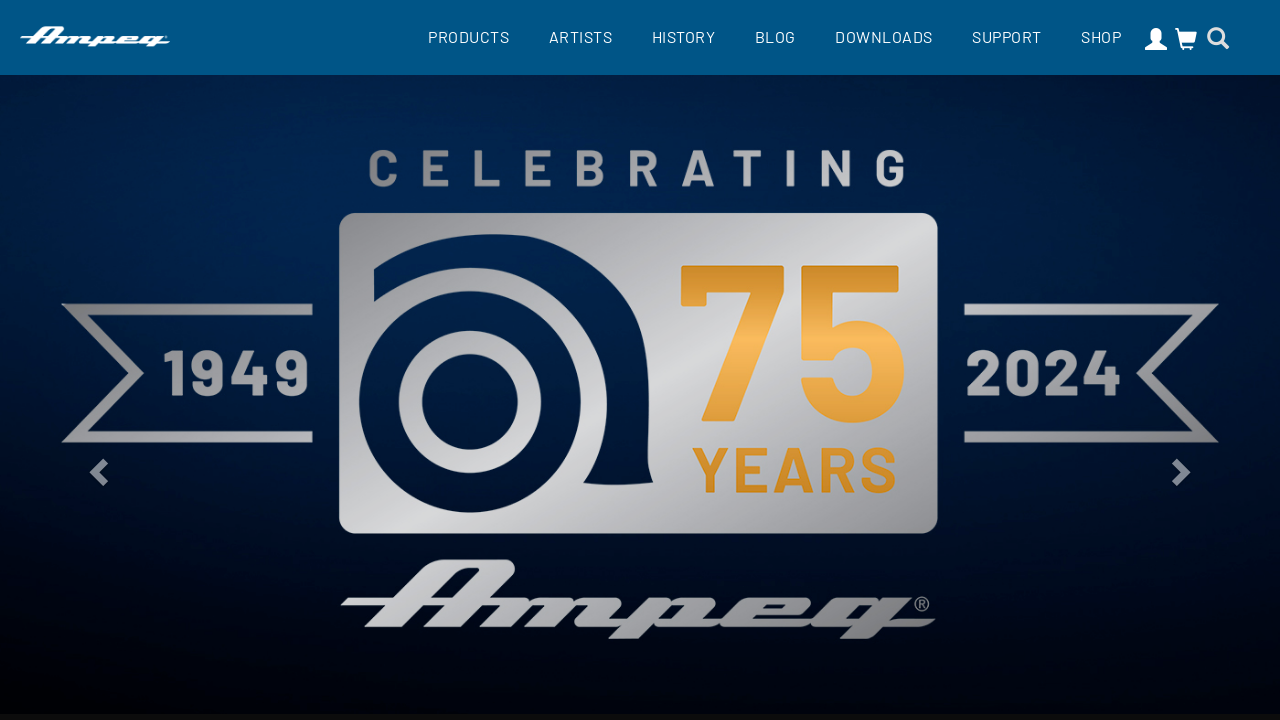